Tests a sign-up form by interacting with a language dropdown, filling in user name, organization name, email fields, checking a checkbox, and clicking the sign-up button.

Starting URL: https://jt-dev.azurewebsites.net/#/SignUp

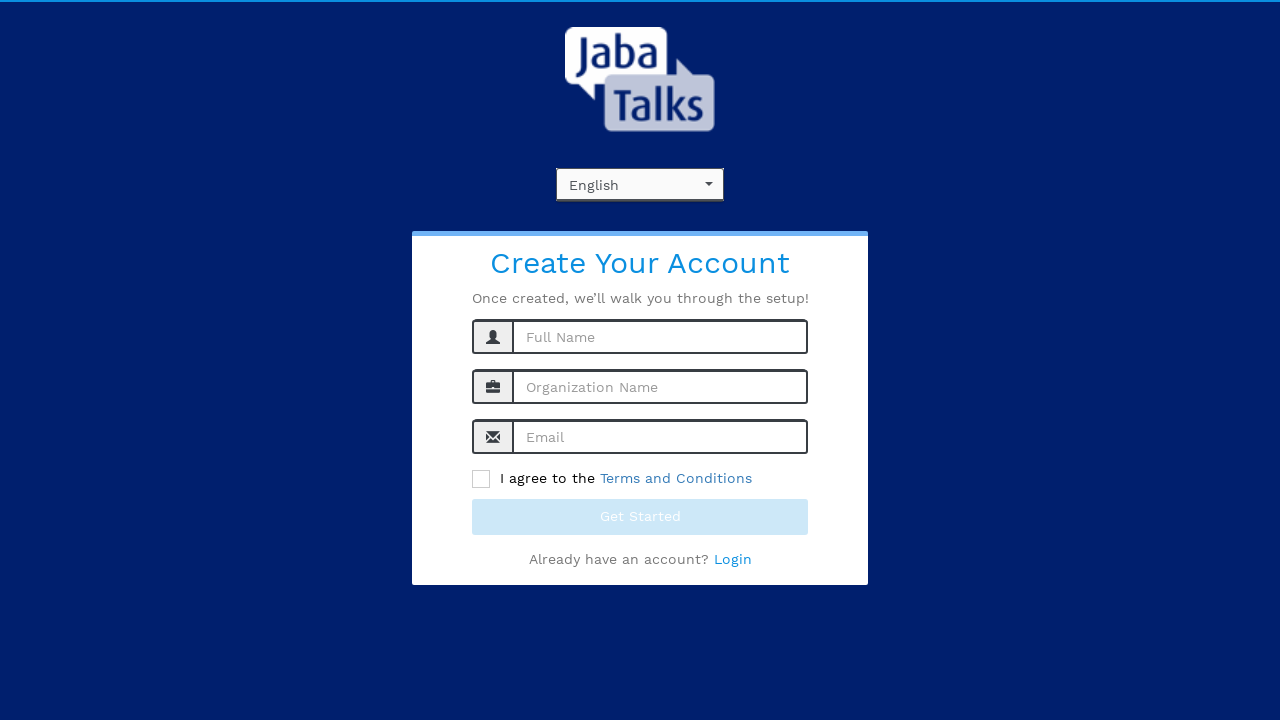

Clicked on language dropdown at (640, 184) on xpath=//div[@id='language']
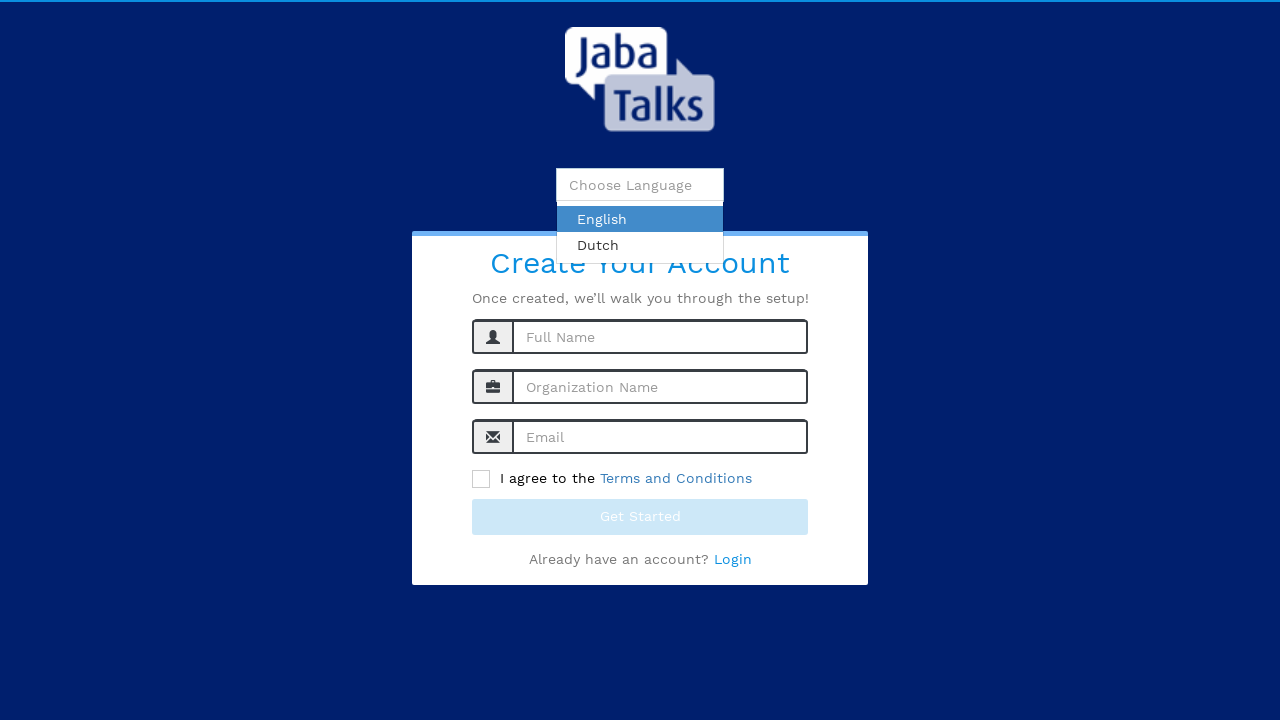

English option is visible in dropdown
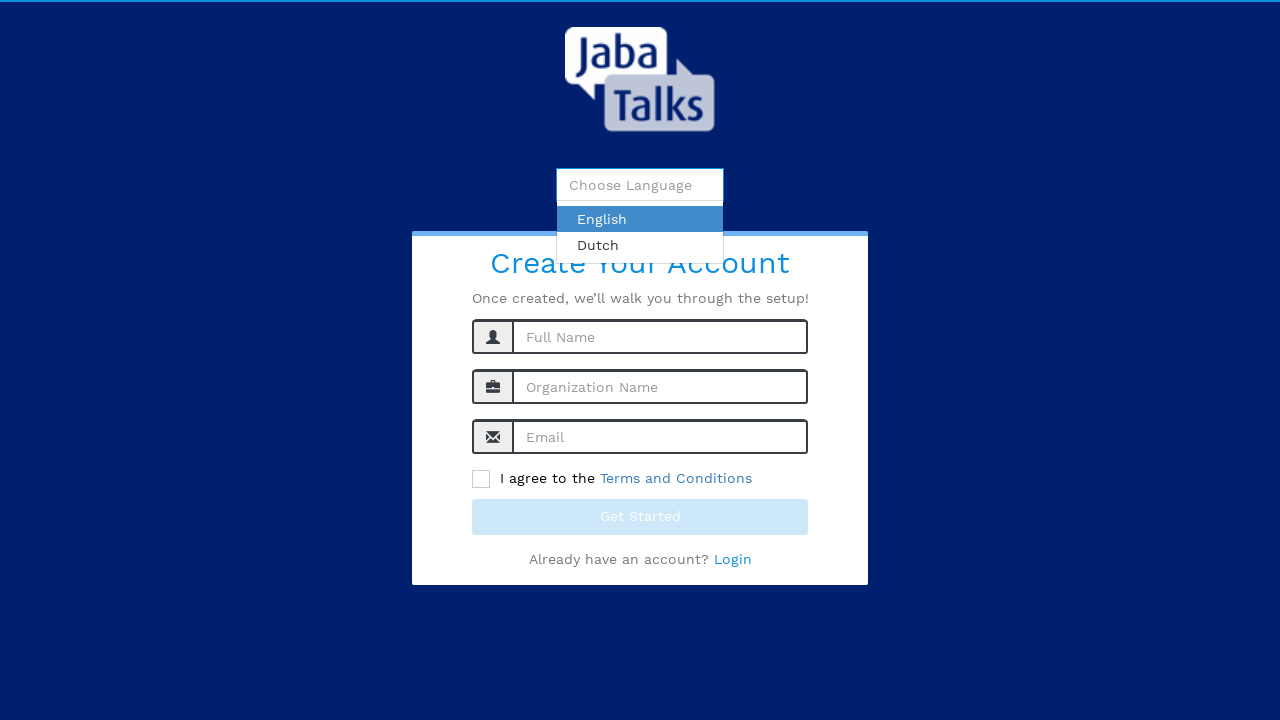

Dutch option is visible in dropdown
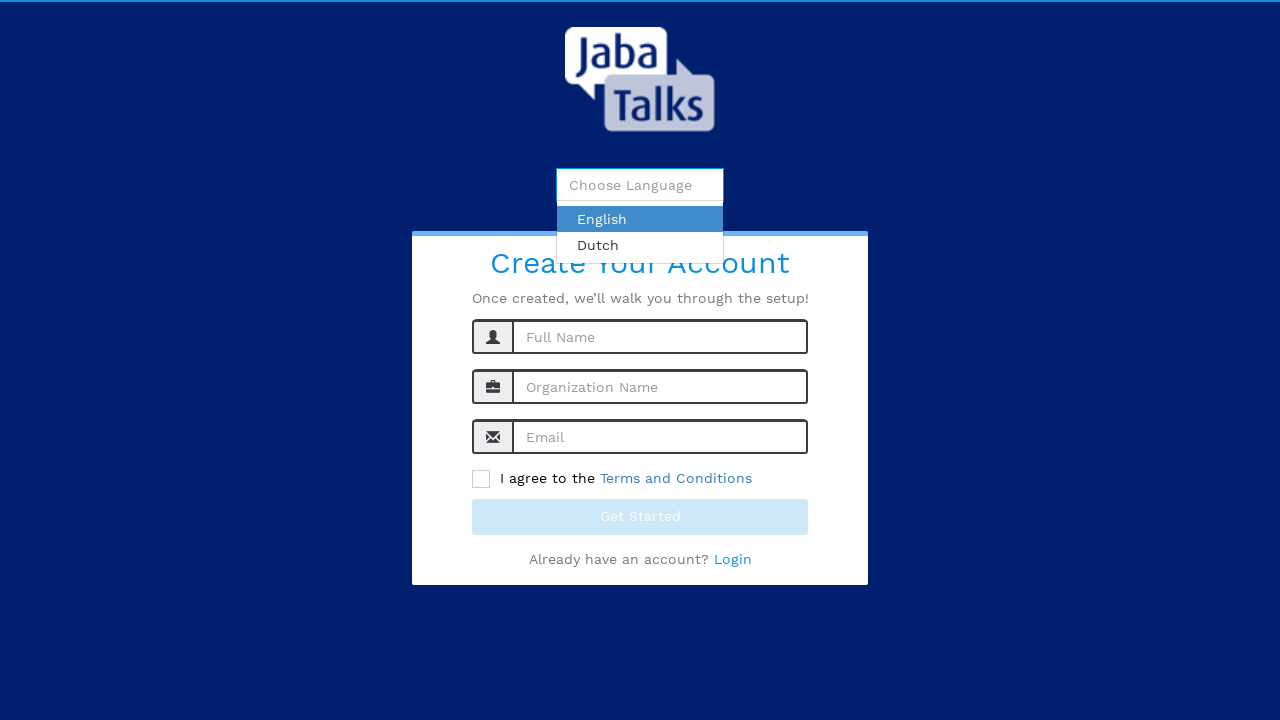

Filled username field with 'michaelsmith' on //input[@id='name']
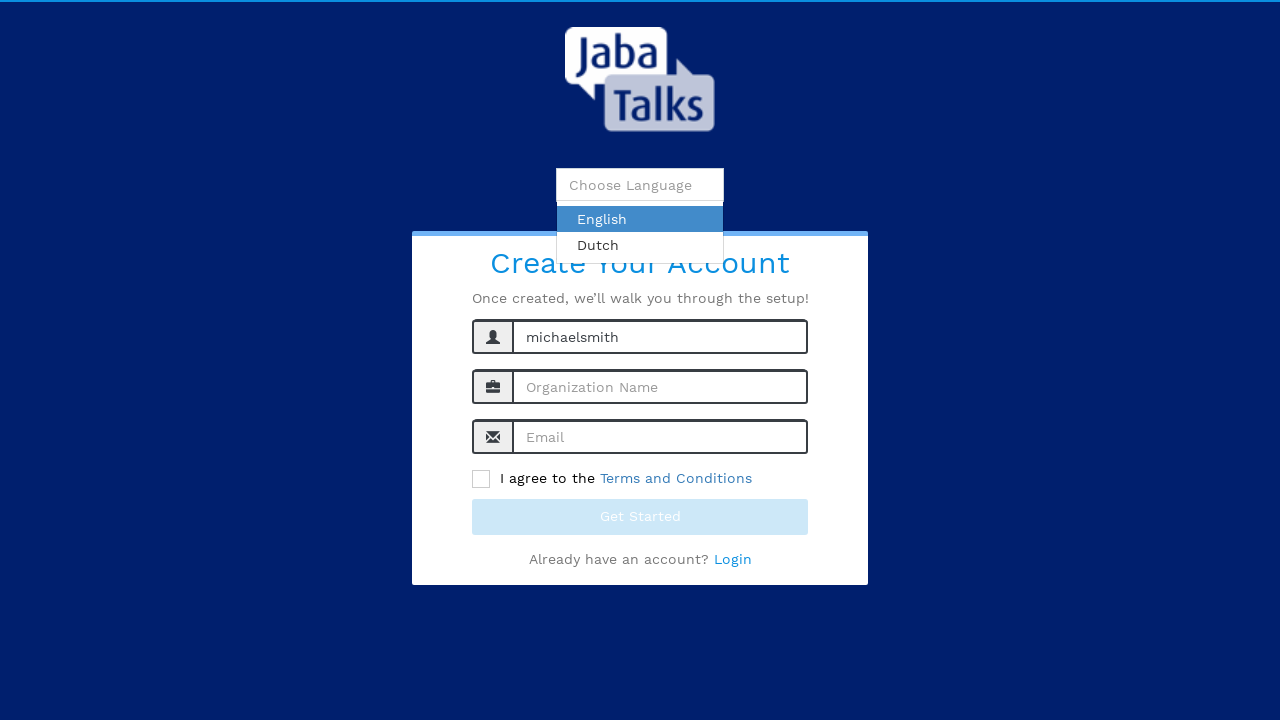

Filled organization name field with 'TechCorp Industries' on //input[@id='orgName']
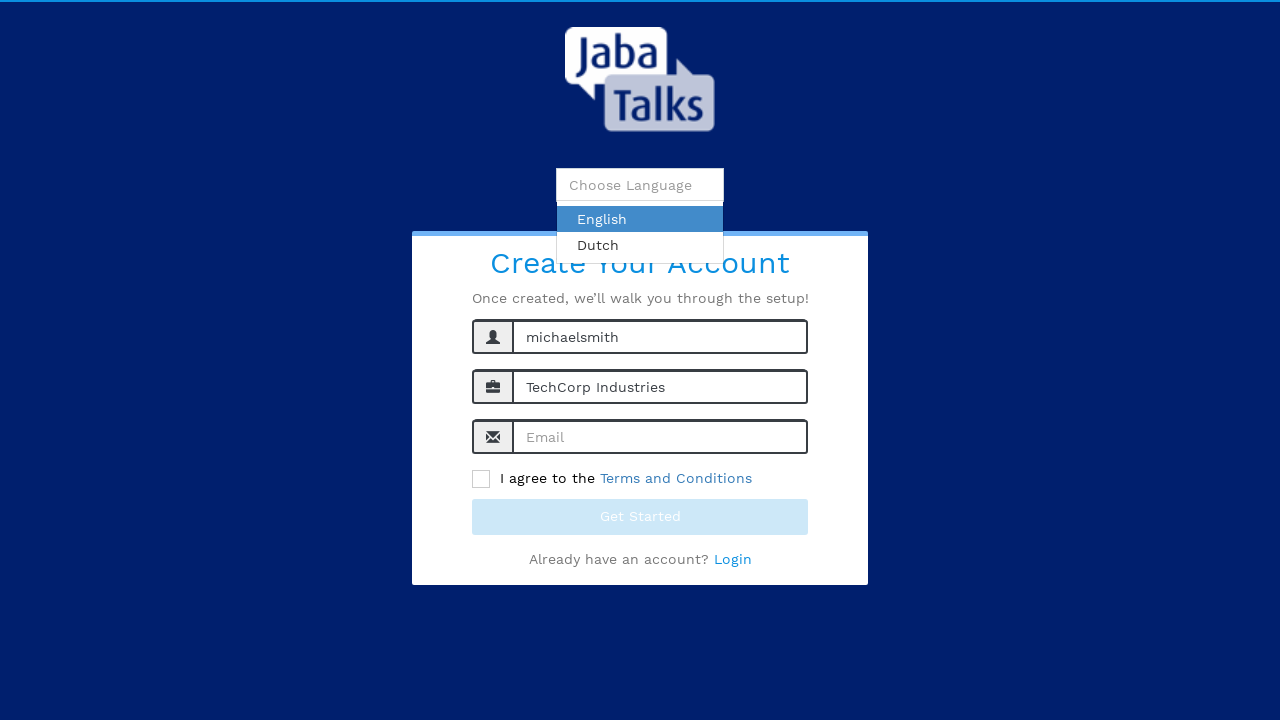

Filled email field with 'michael.smith@example.com' on //input[@id='singUpEmail']
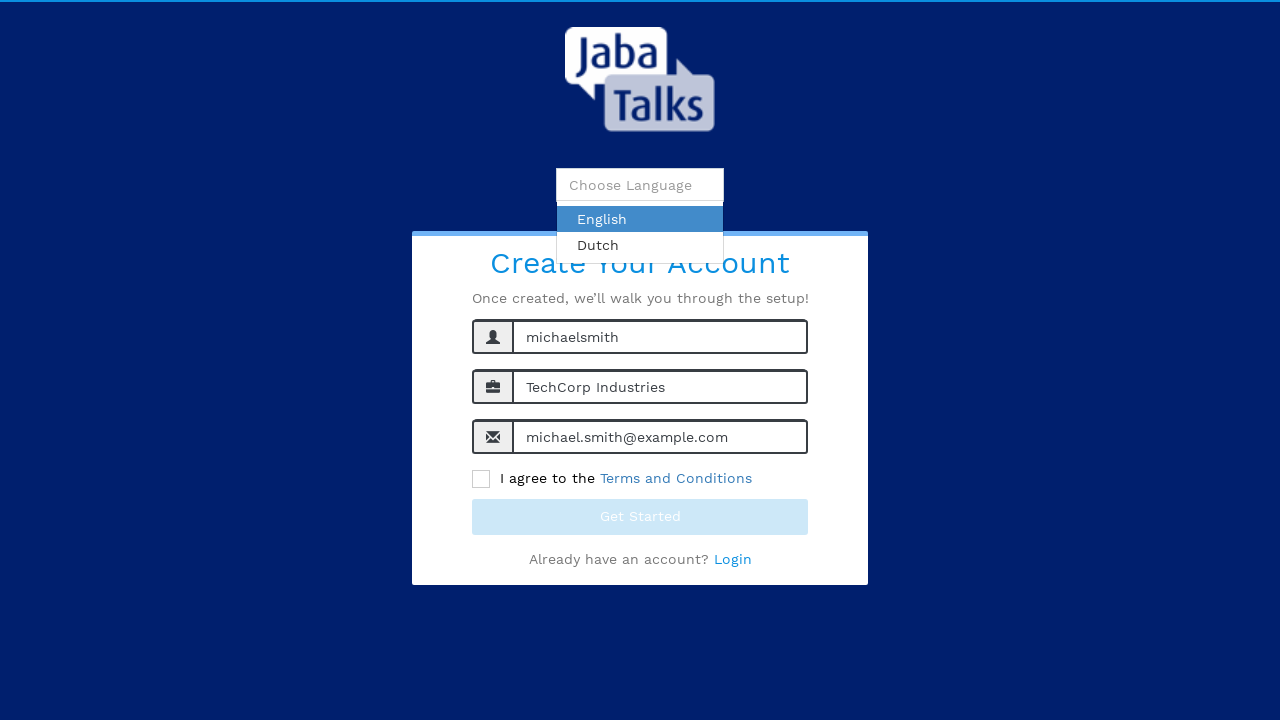

Checked the terms and conditions checkbox at (481, 479) on xpath=//span[@class='black-color ng-binding']
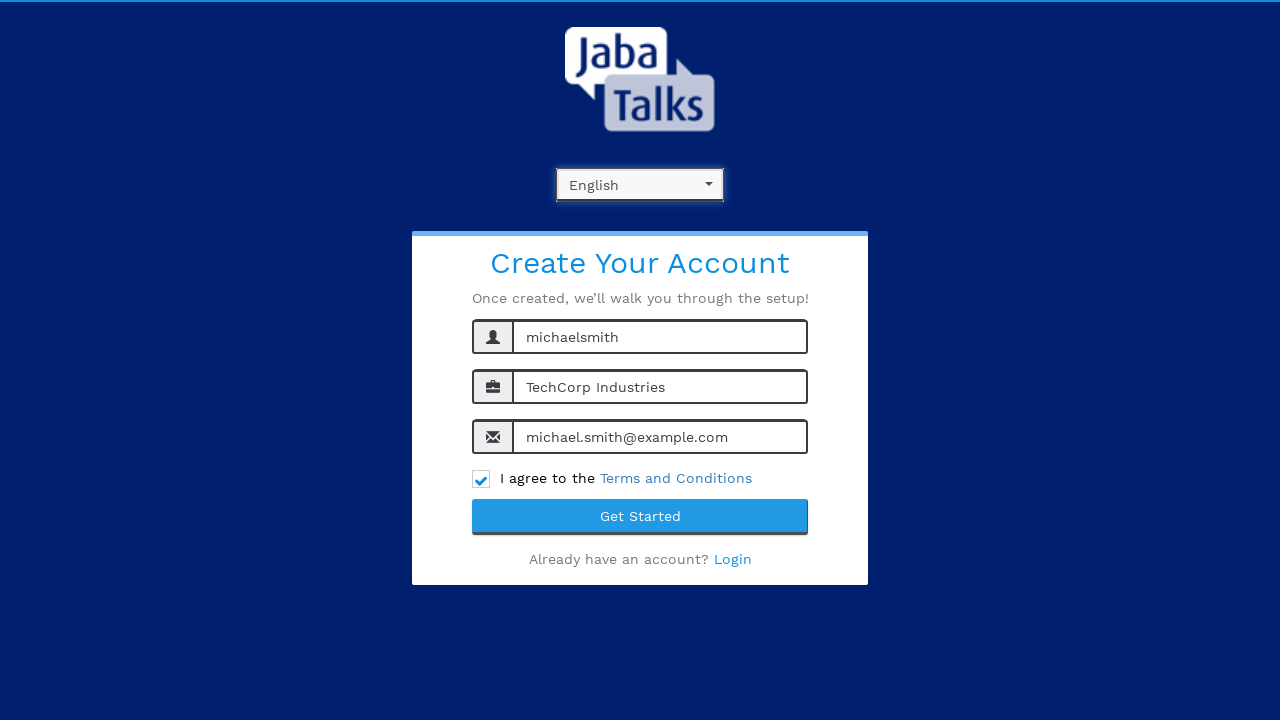

Clicked sign up button to submit the form at (640, 517) on xpath=//div[@class='form-group custom-form-group']
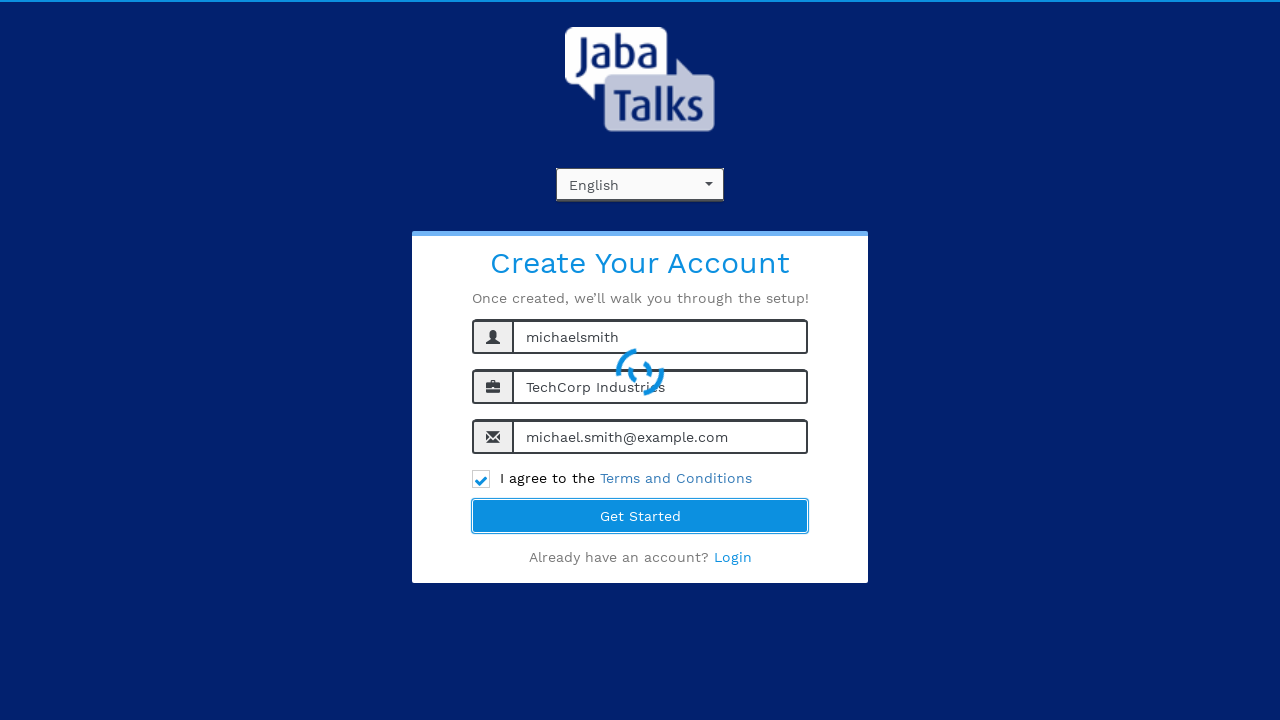

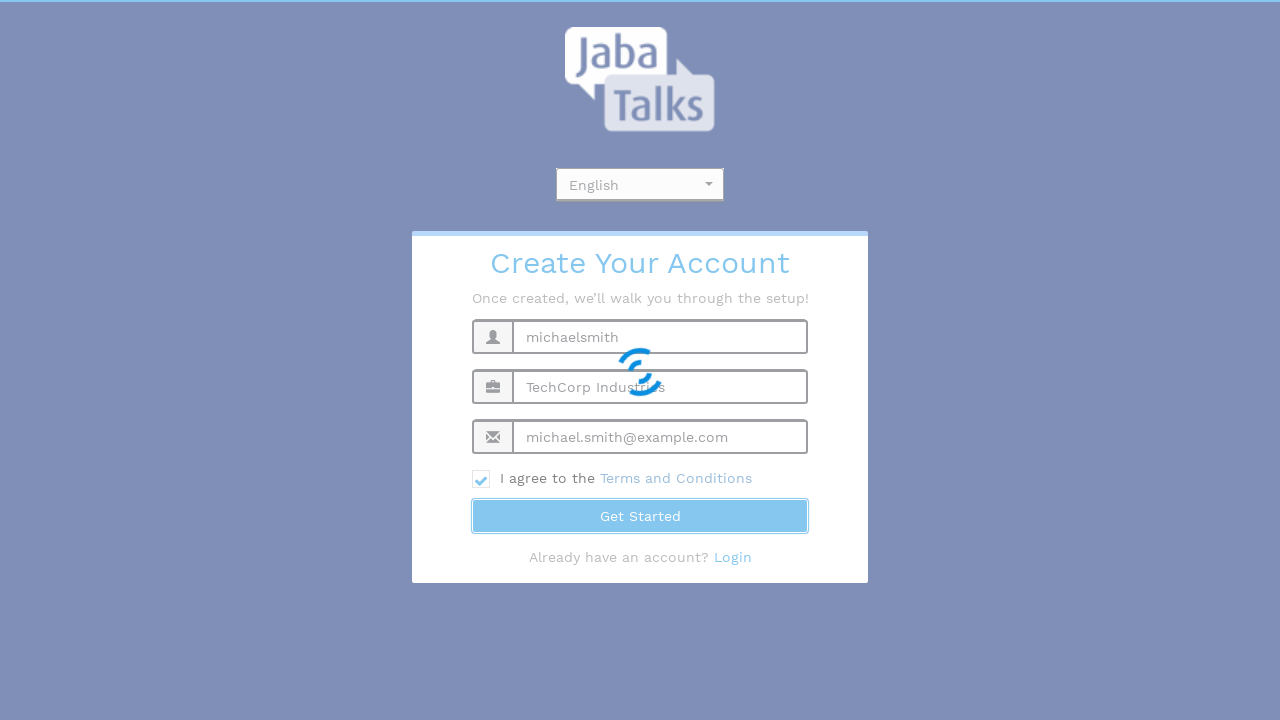